Tests a slow calculator web application by entering a delay value, performing a calculation (7 + 8), and verifying the result equals 15.

Starting URL: https://bonigarcia.dev/selenium-webdriver-java/slow-calculator.html

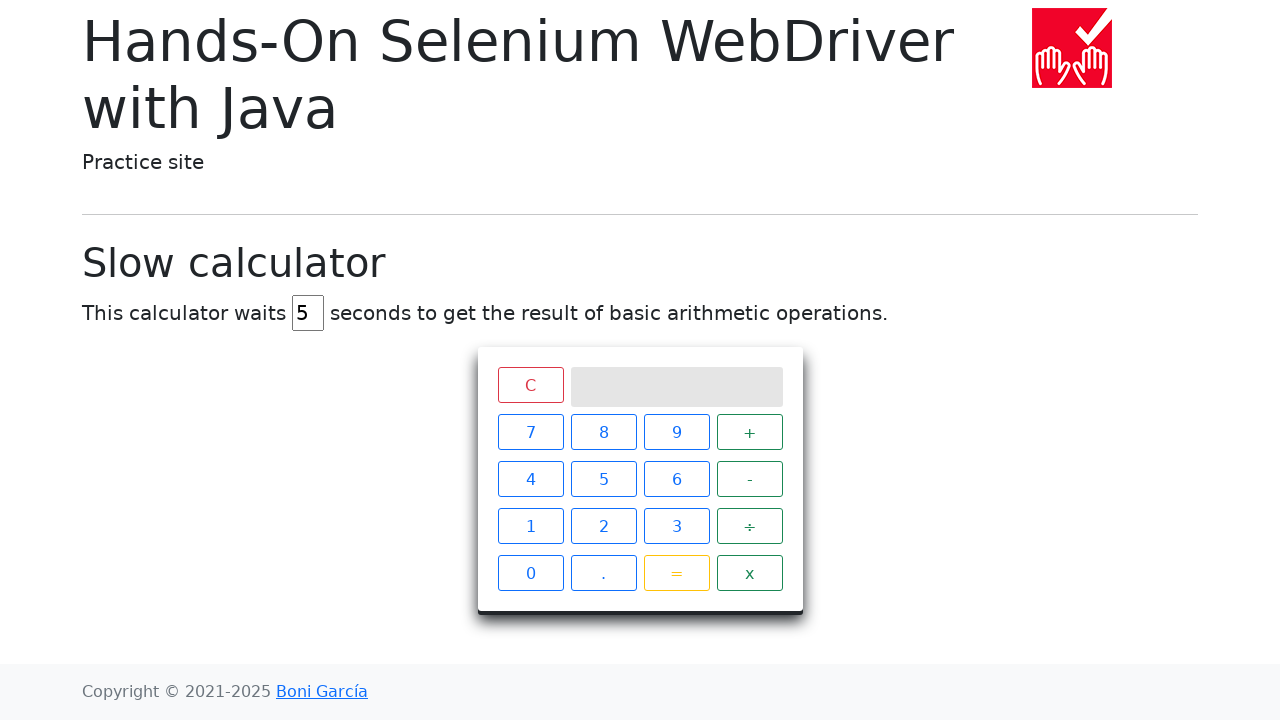

Navigated to slow calculator web application
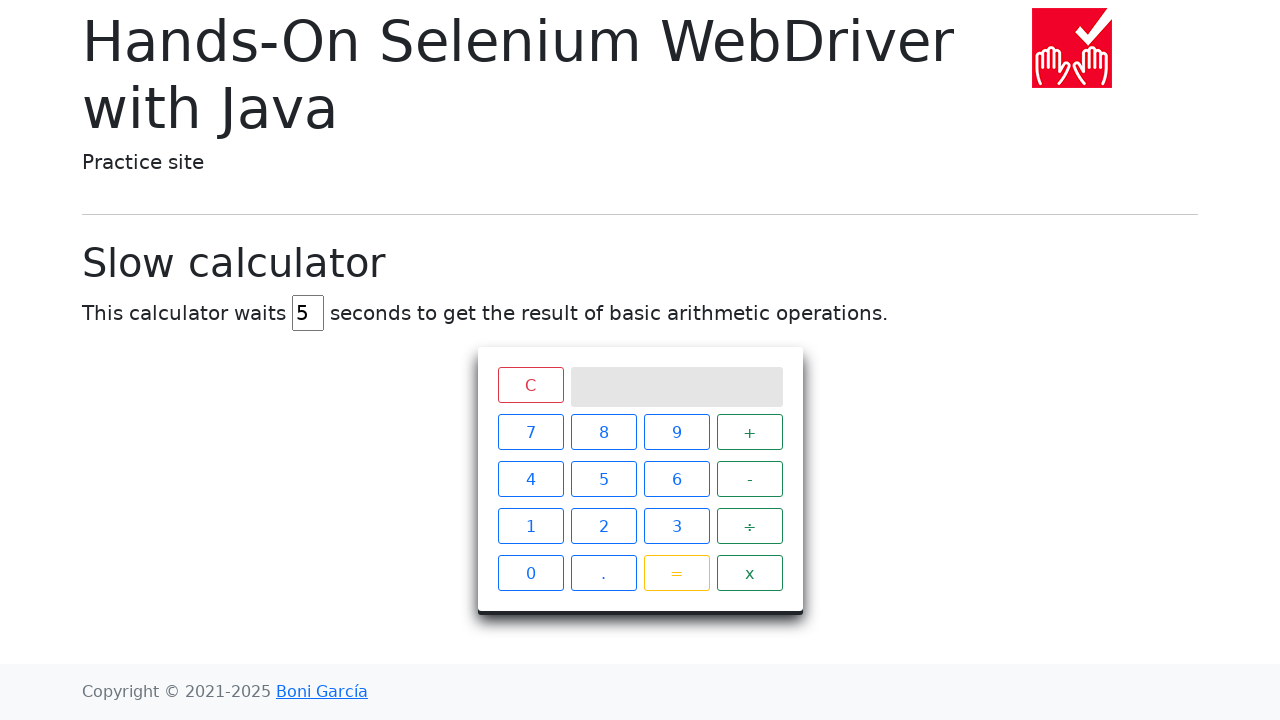

Entered delay value of 45 milliseconds in delay field on #delay
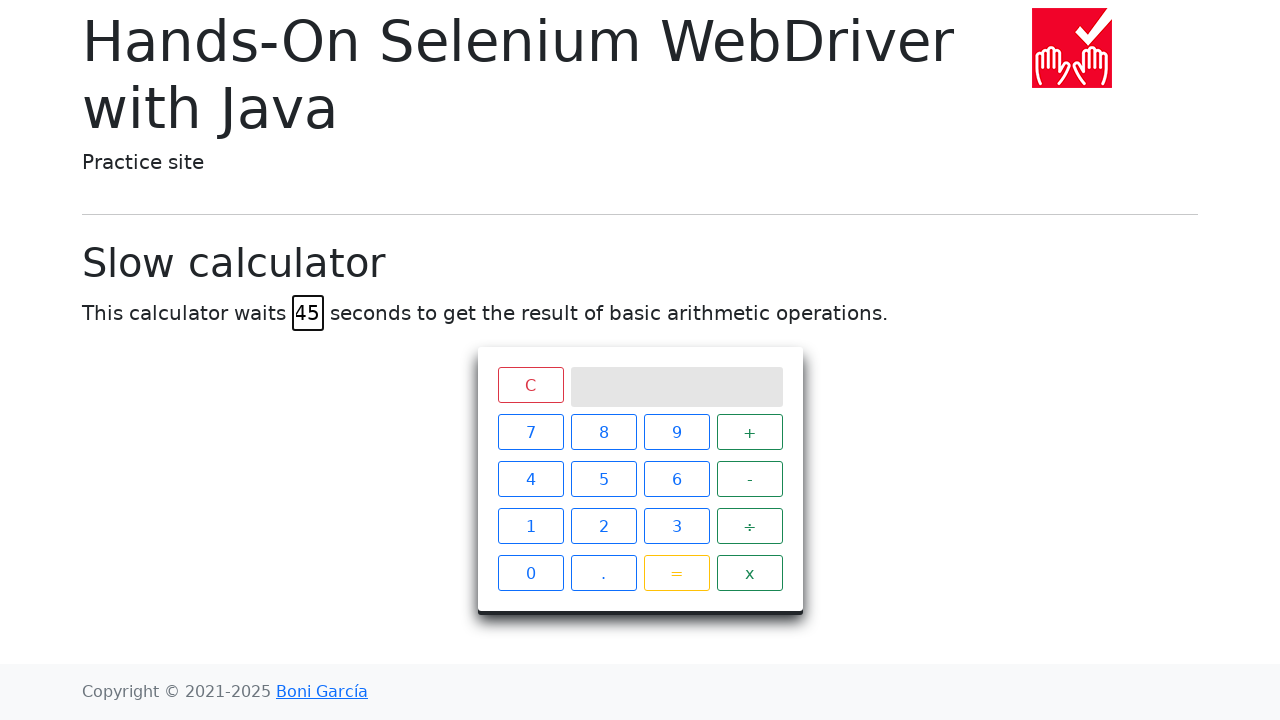

Clicked number button '7' at (530, 432) on xpath=//span[text()='7']
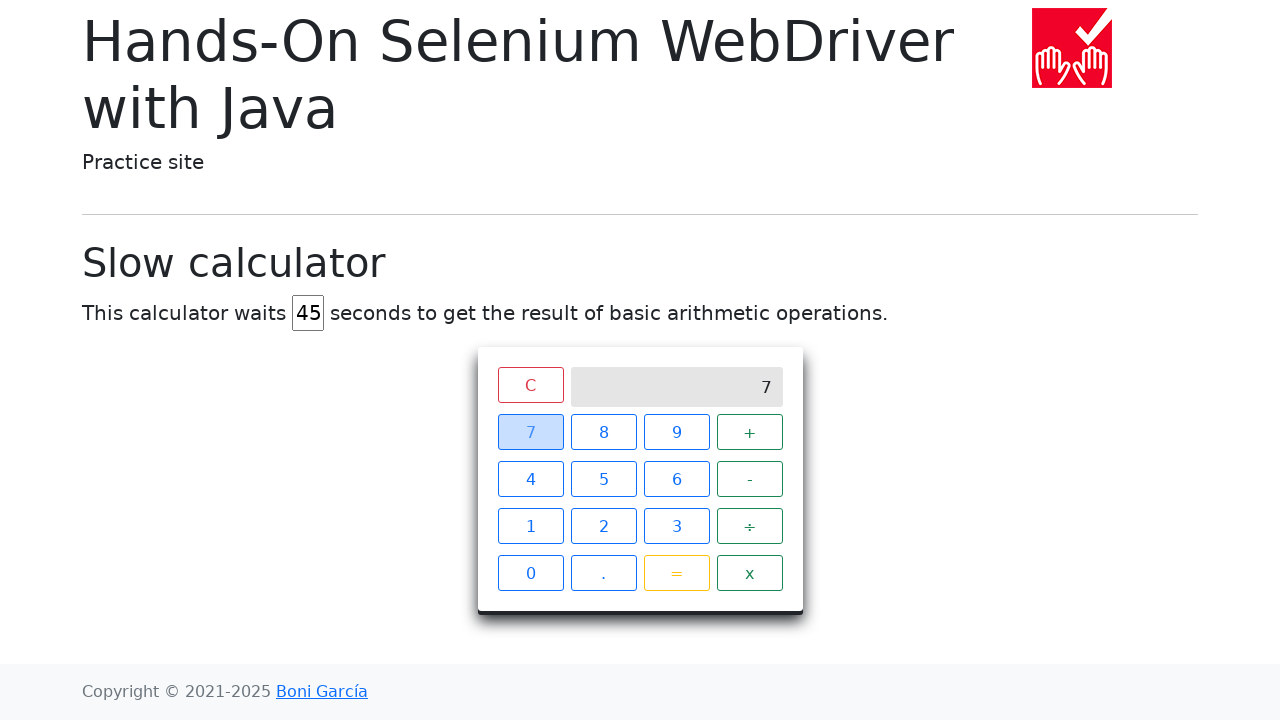

Clicked operator button '+' at (750, 432) on xpath=//span[text()='+']
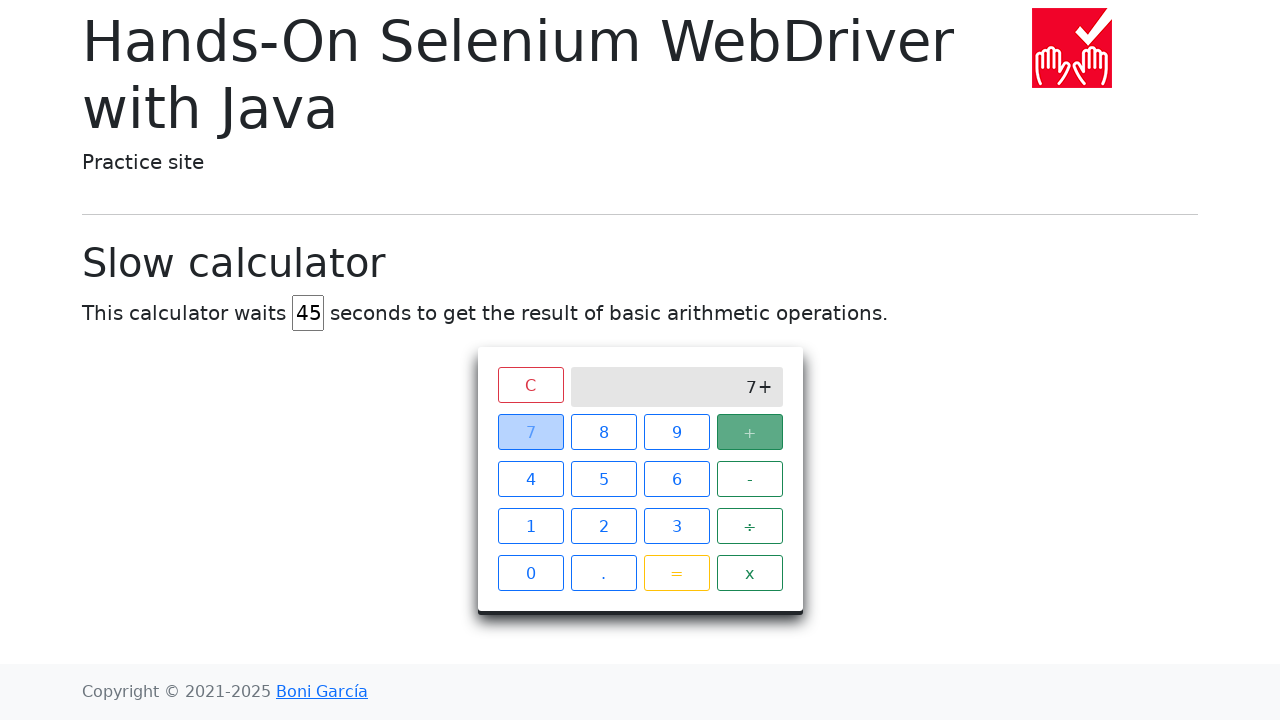

Clicked number button '8' at (604, 432) on xpath=//span[text()='8']
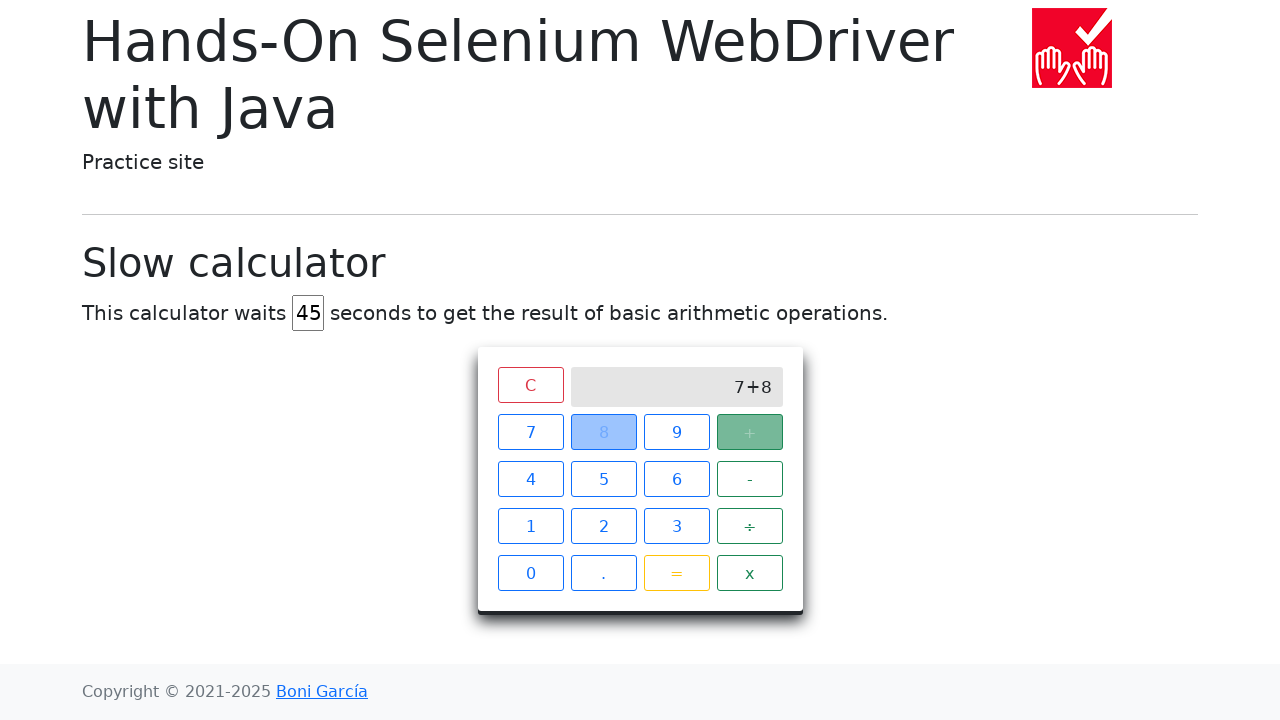

Clicked equals button '=' to perform calculation at (676, 573) on xpath=//span[text()='=']
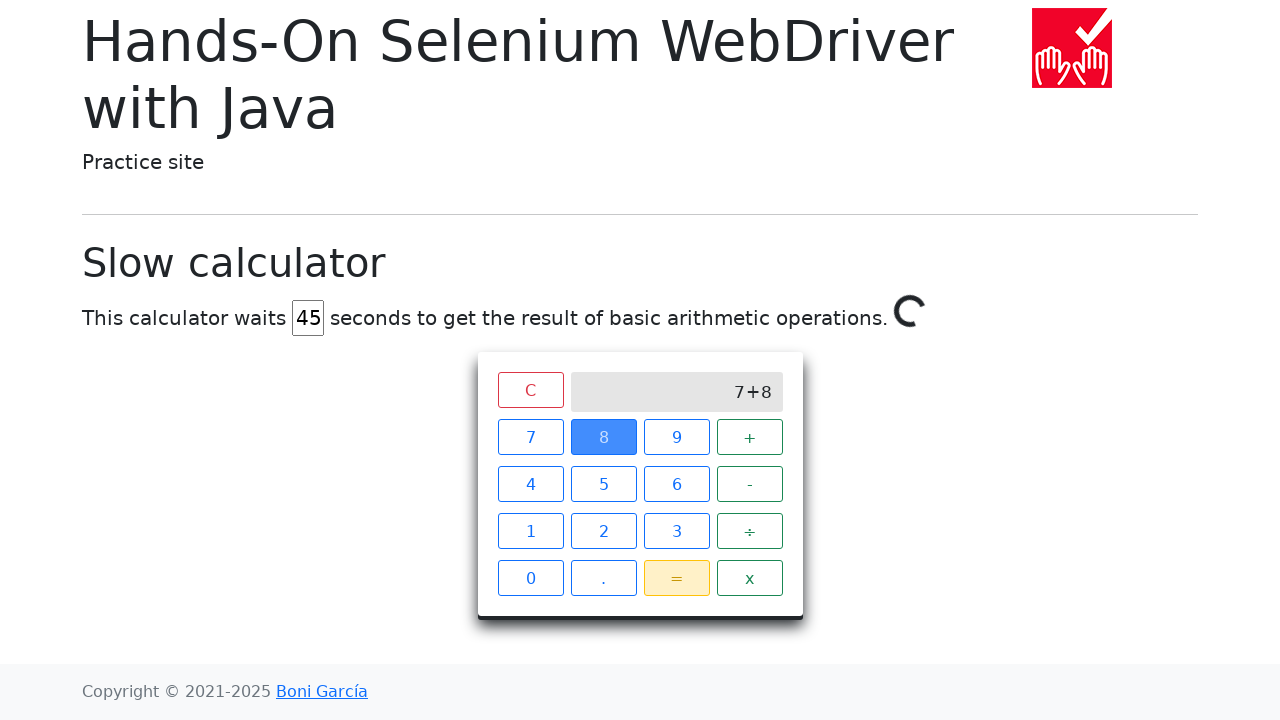

Waited for slow calculator to complete computation and display result '15'
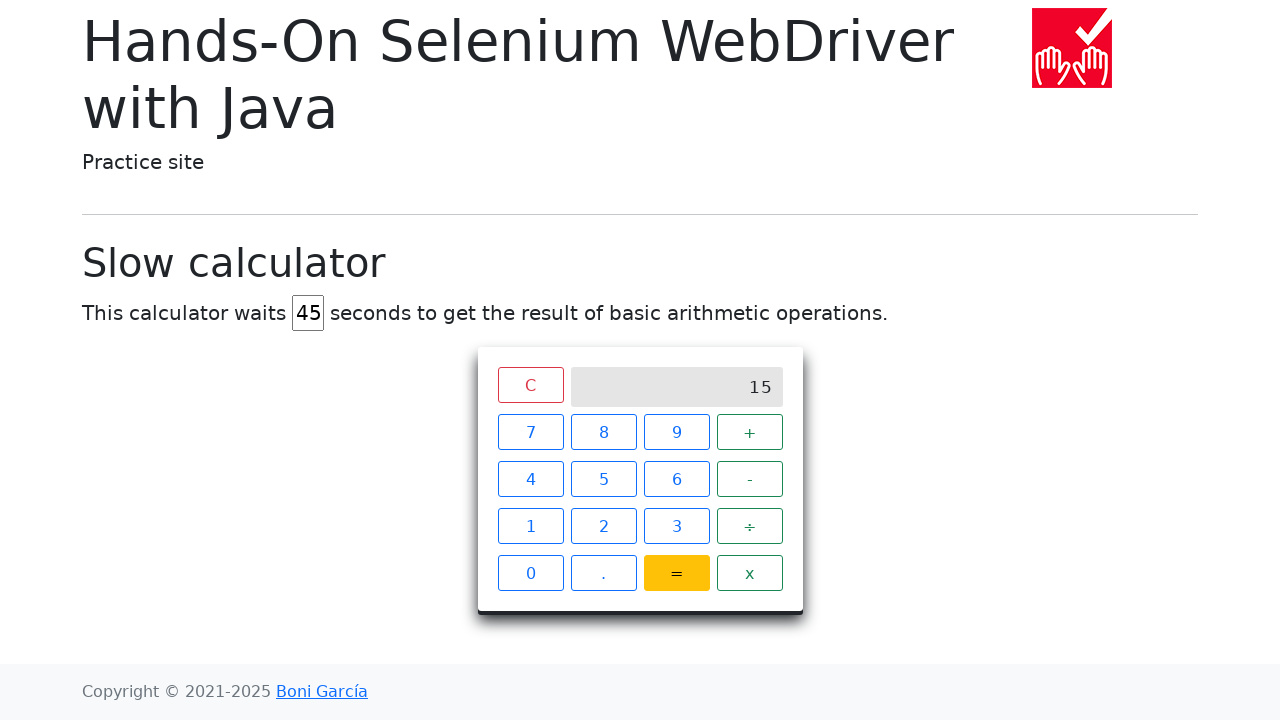

Retrieved result from calculator screen
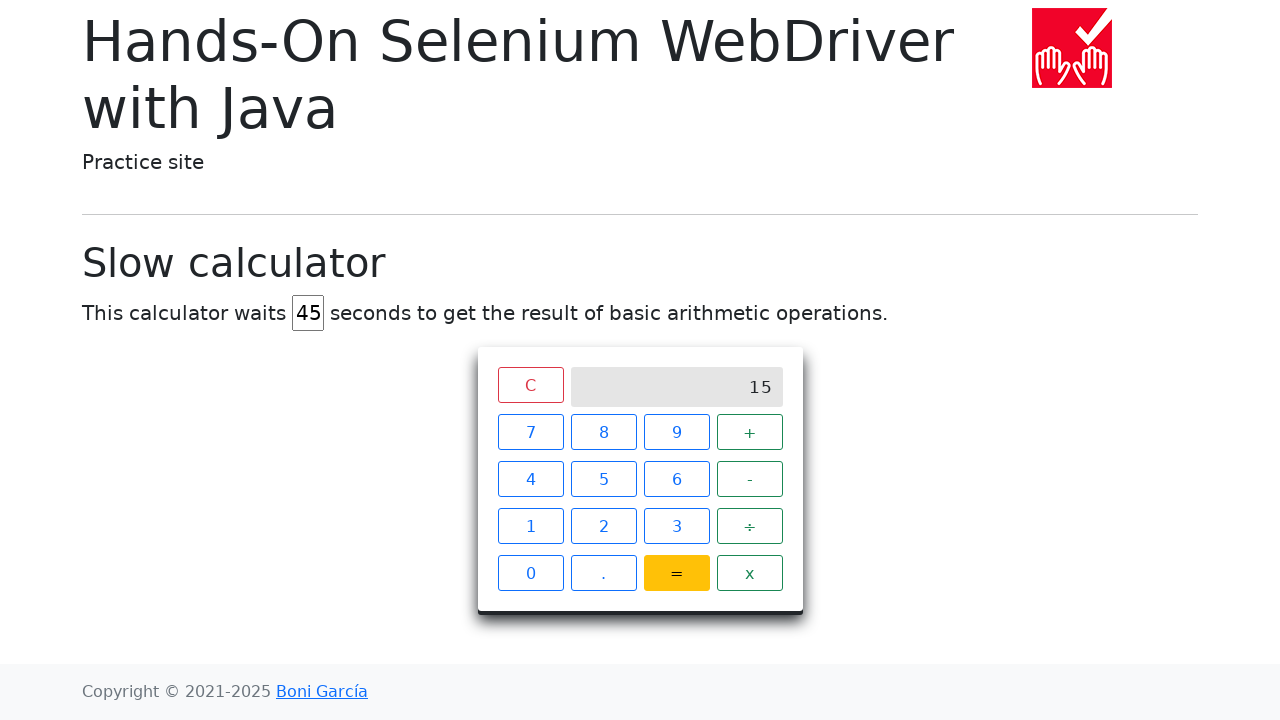

Verified calculation result equals 15 (7 + 8 = 15)
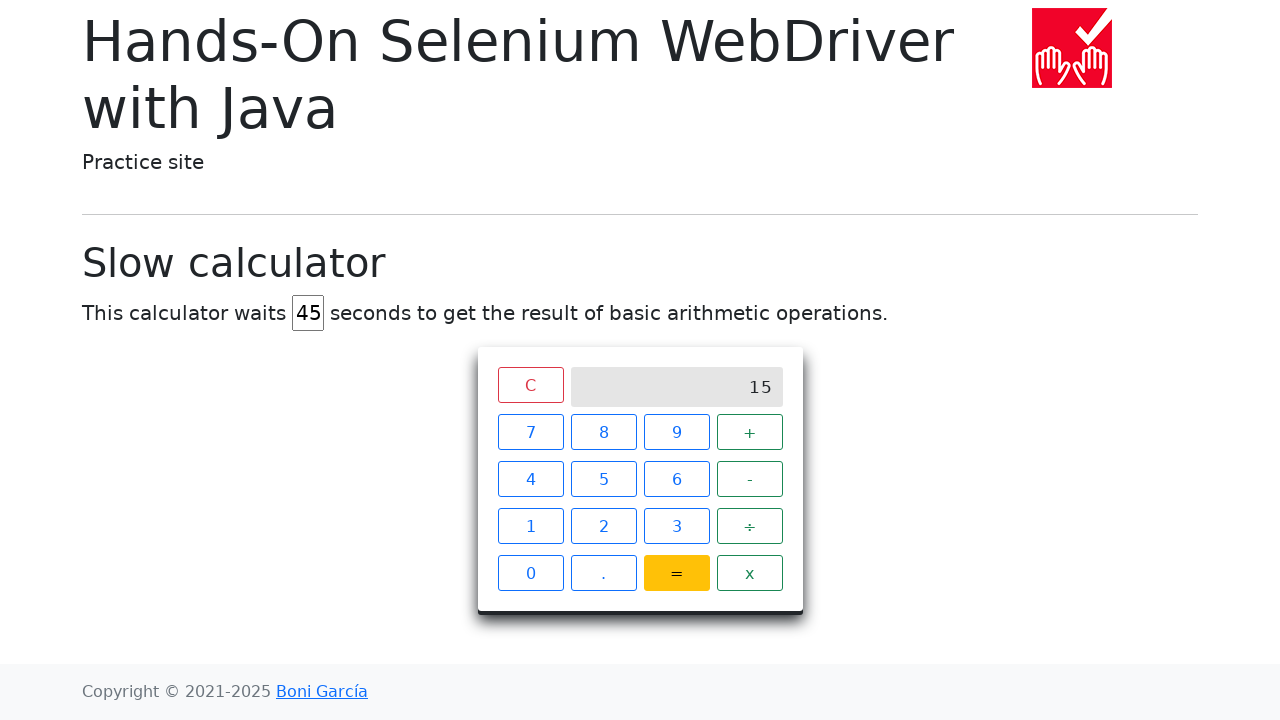

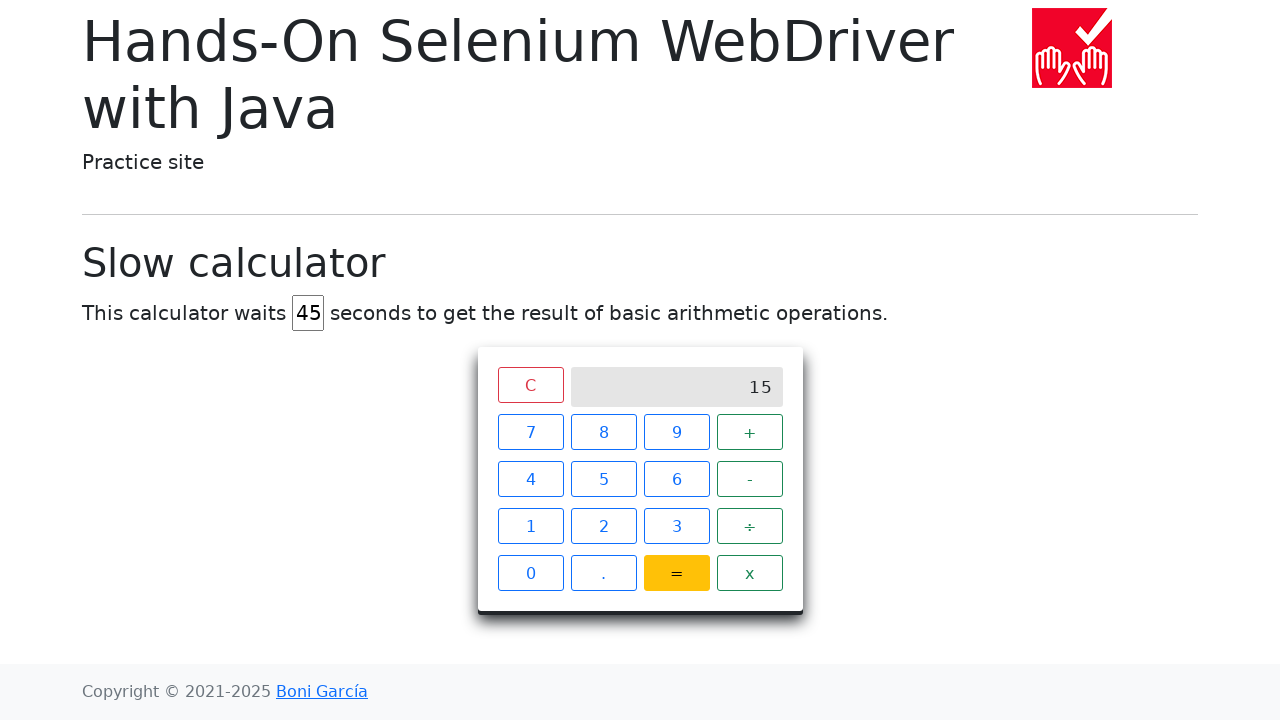